Verifies that the page title contains expected text after loading the Auchan homepage

Starting URL: https://www.auchan.ru/

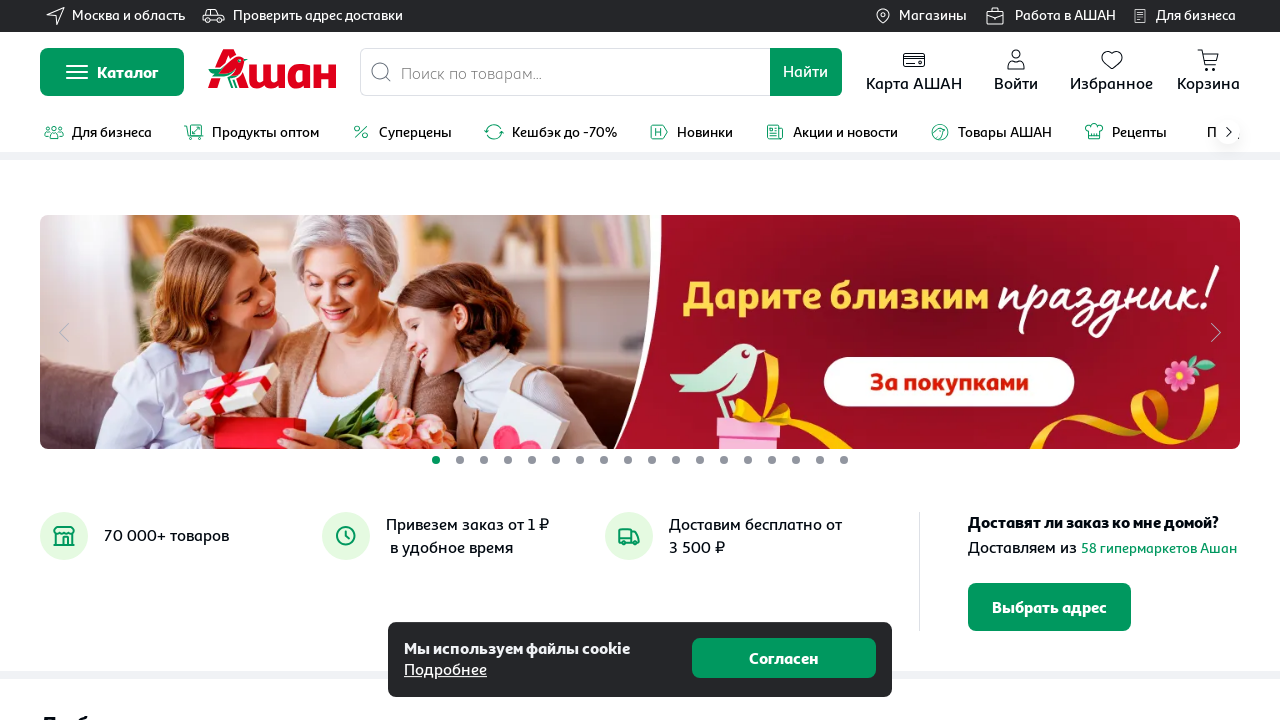

Waited for page DOM content to load
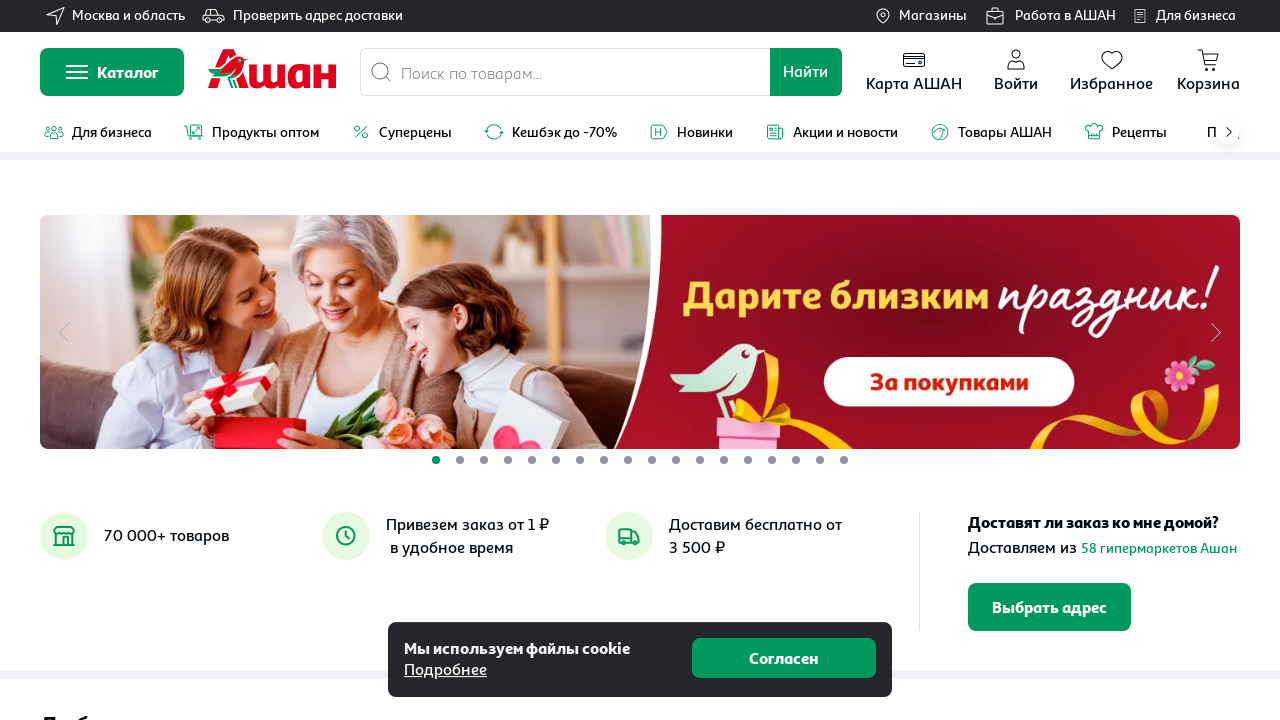

Verified that page title is not None
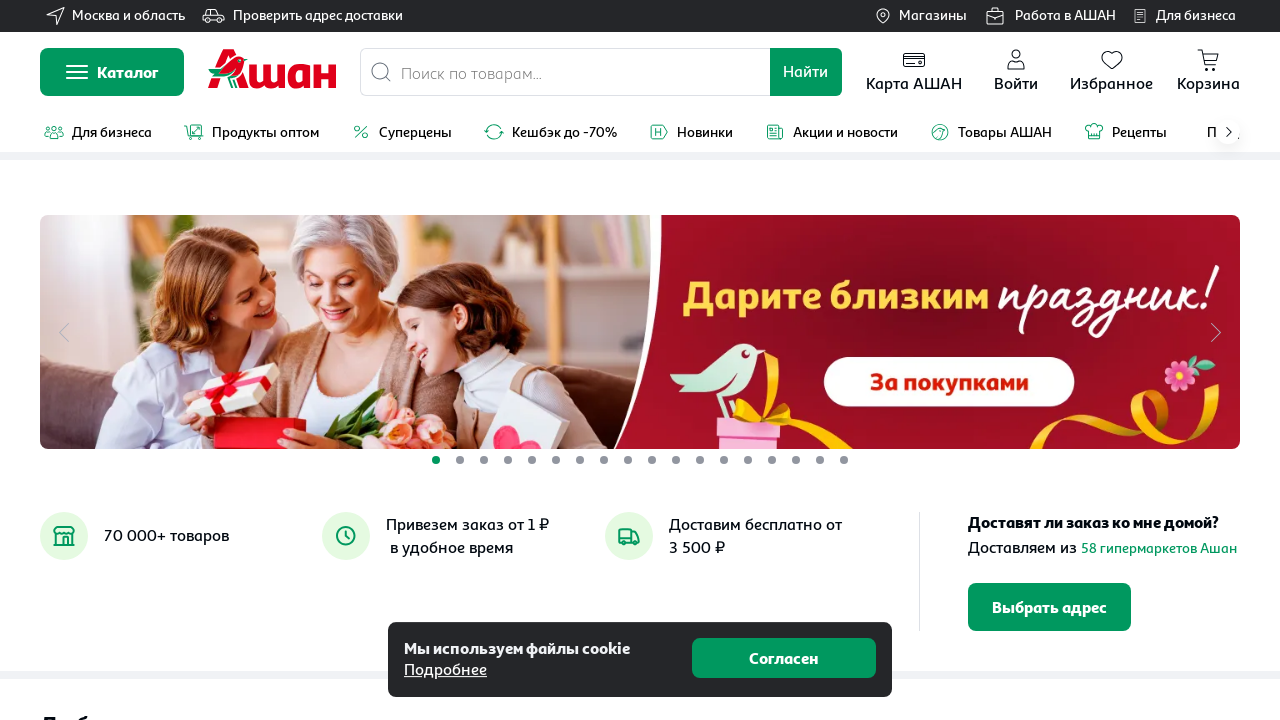

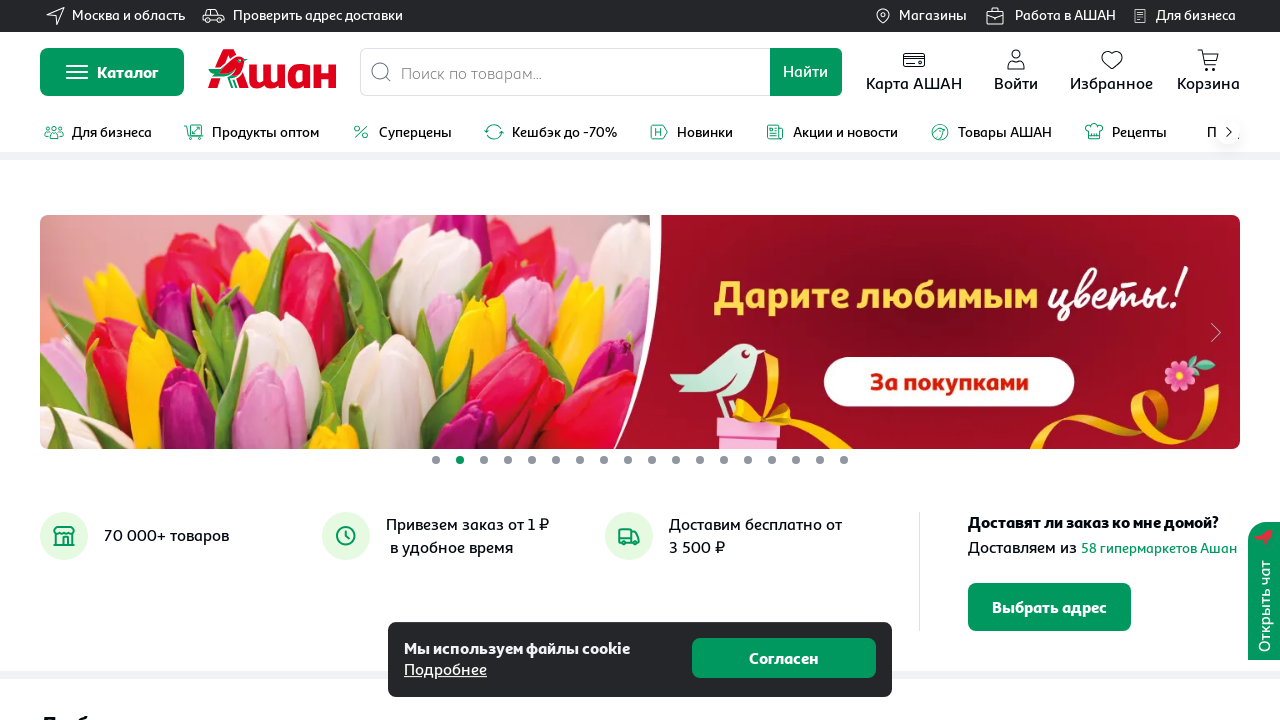